Tests marking individual todo items as complete by checking their checkboxes

Starting URL: https://demo.playwright.dev/todomvc

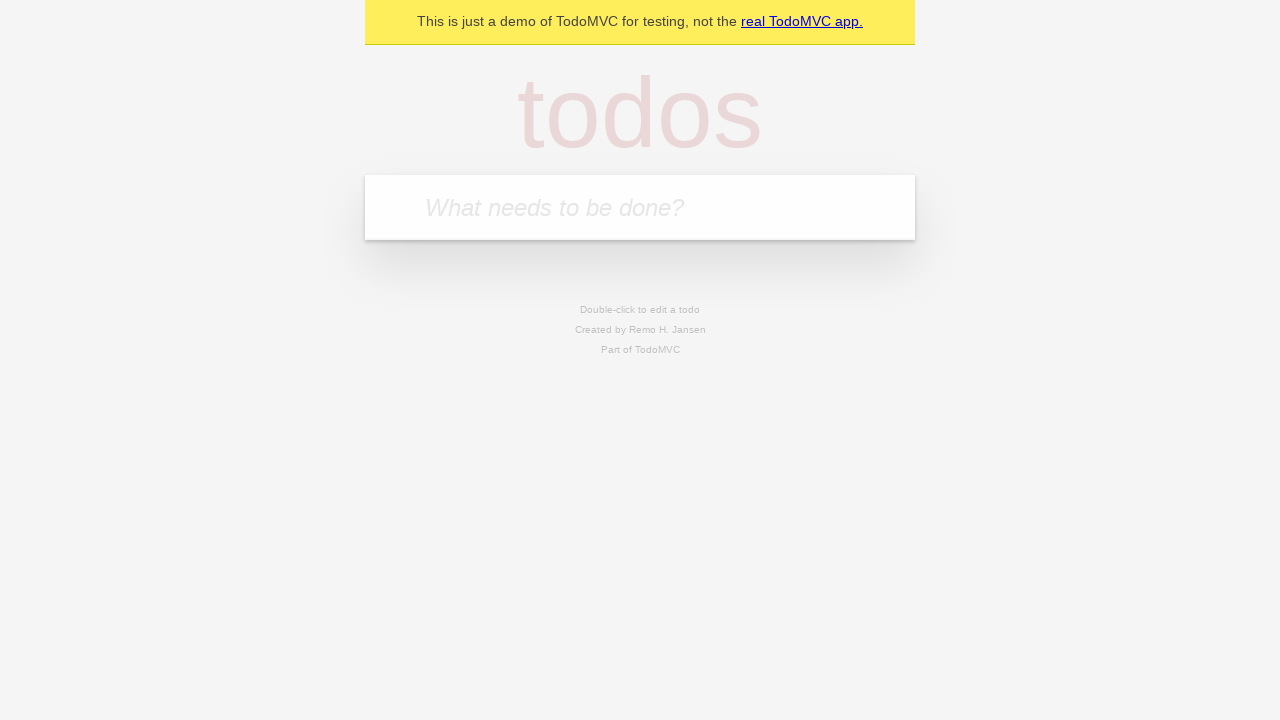

Filled todo input with 'watch monty python' on internal:attr=[placeholder="What needs to be done?"i]
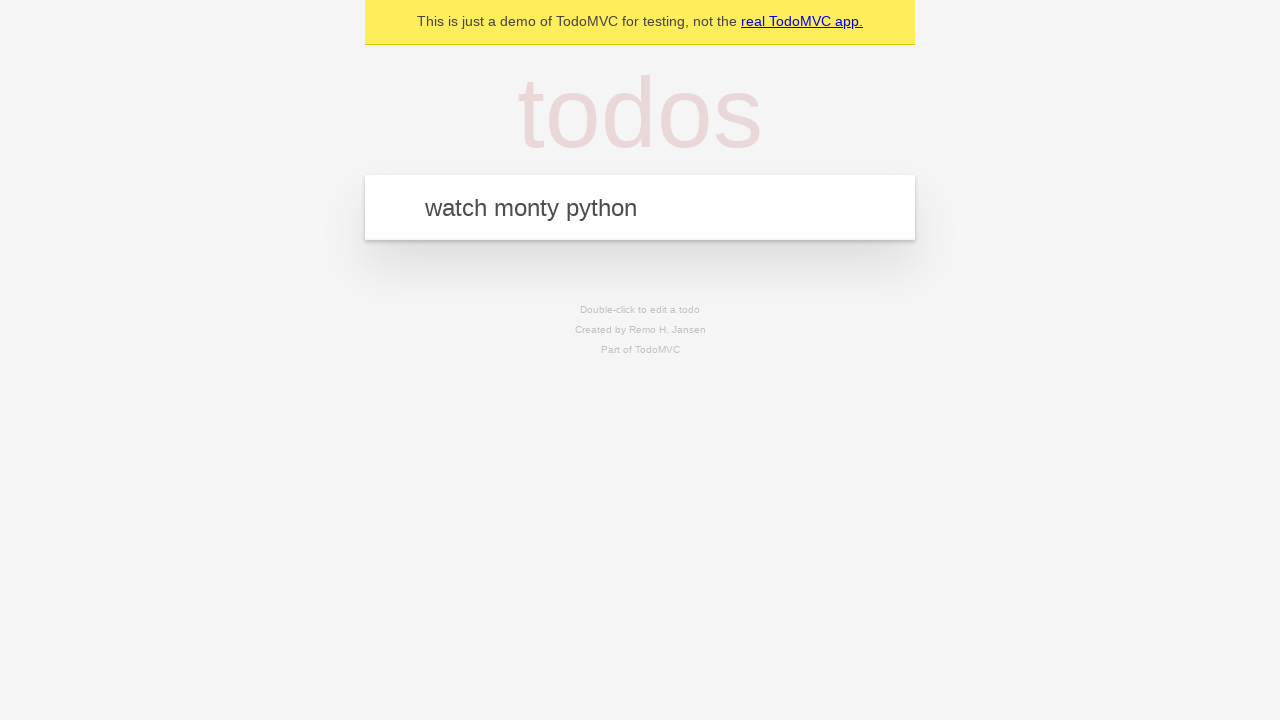

Pressed Enter to create todo item 'watch monty python' on internal:attr=[placeholder="What needs to be done?"i]
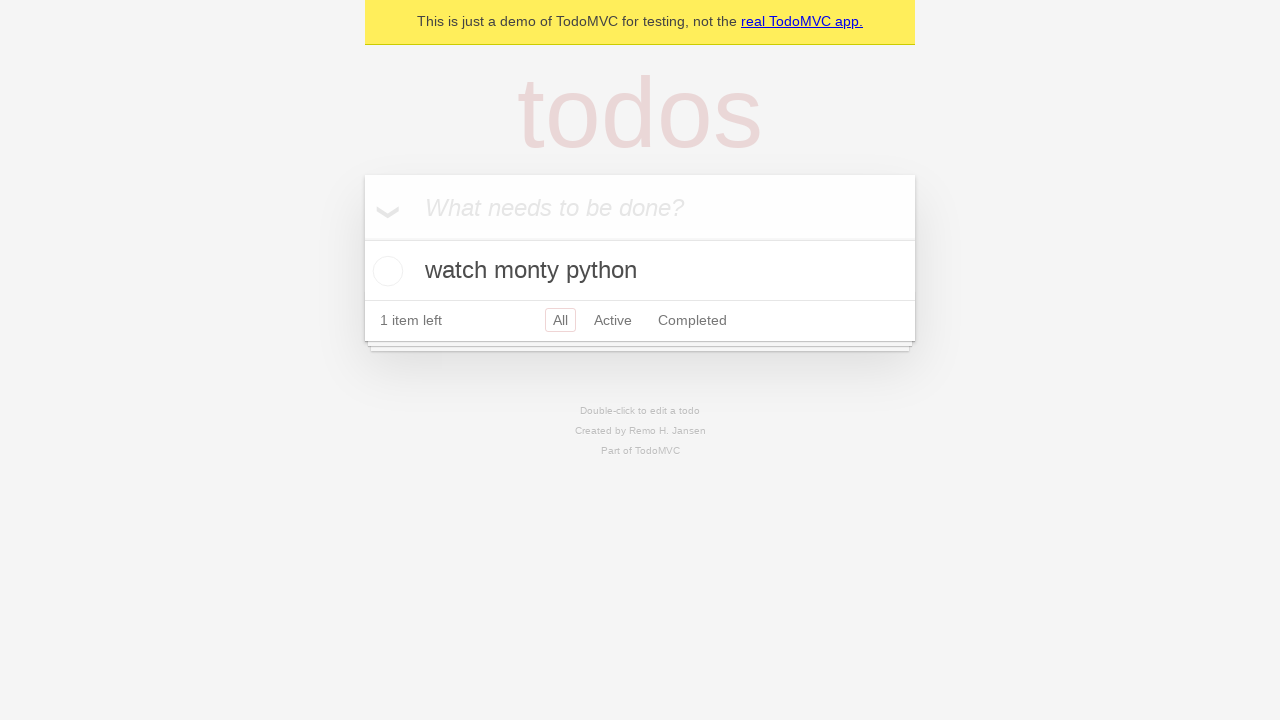

Filled todo input with 'feed the cat' on internal:attr=[placeholder="What needs to be done?"i]
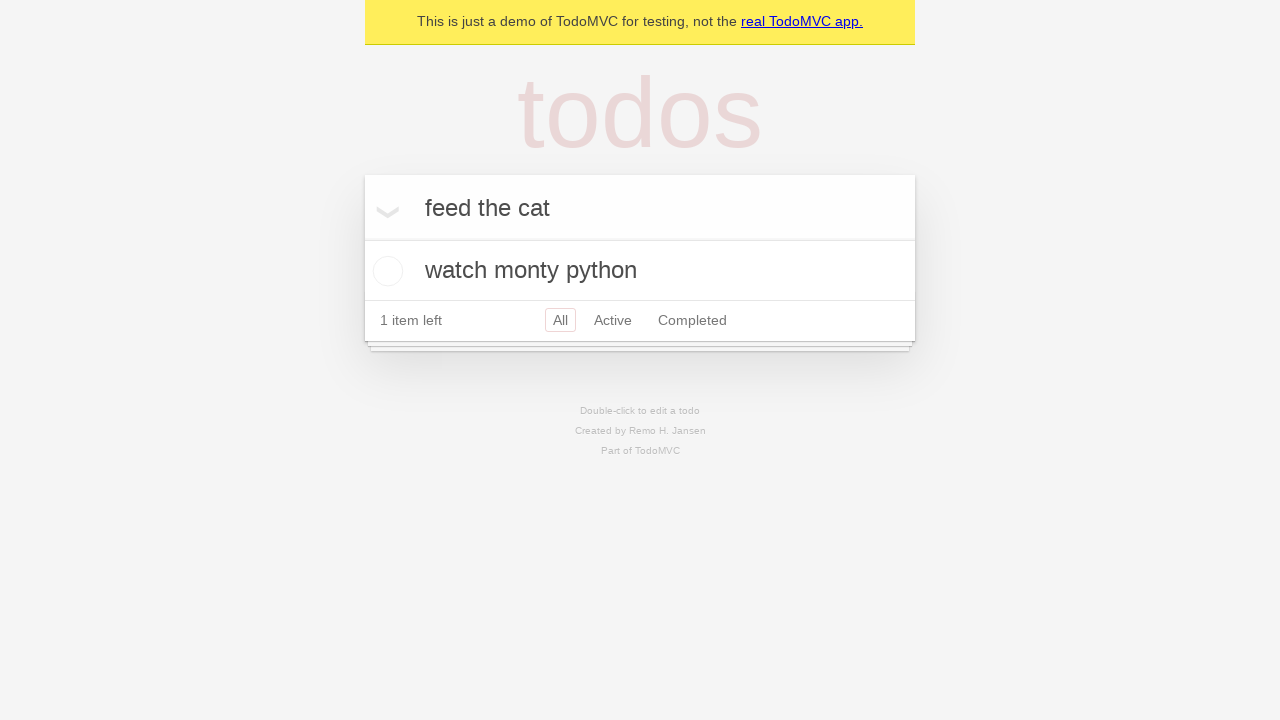

Pressed Enter to create todo item 'feed the cat' on internal:attr=[placeholder="What needs to be done?"i]
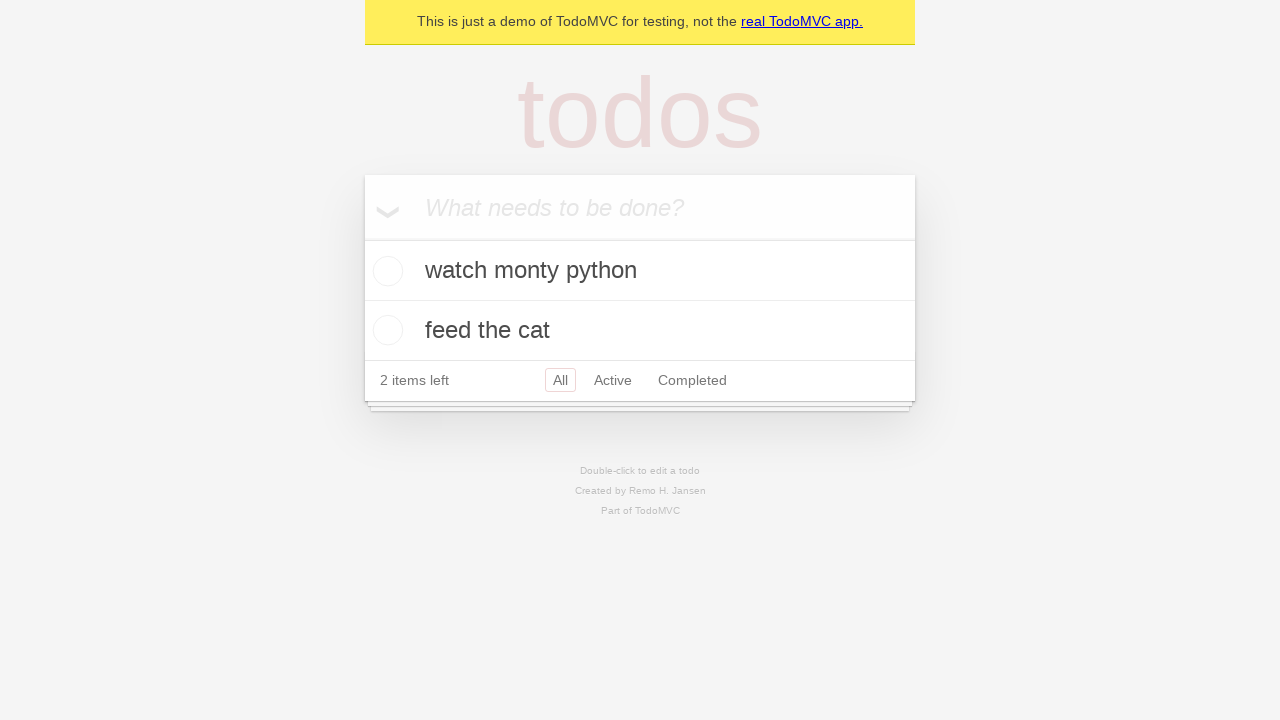

Marked first todo item as complete by checking its checkbox at (385, 271) on internal:testid=[data-testid="todo-item"s] >> nth=0 >> internal:role=checkbox
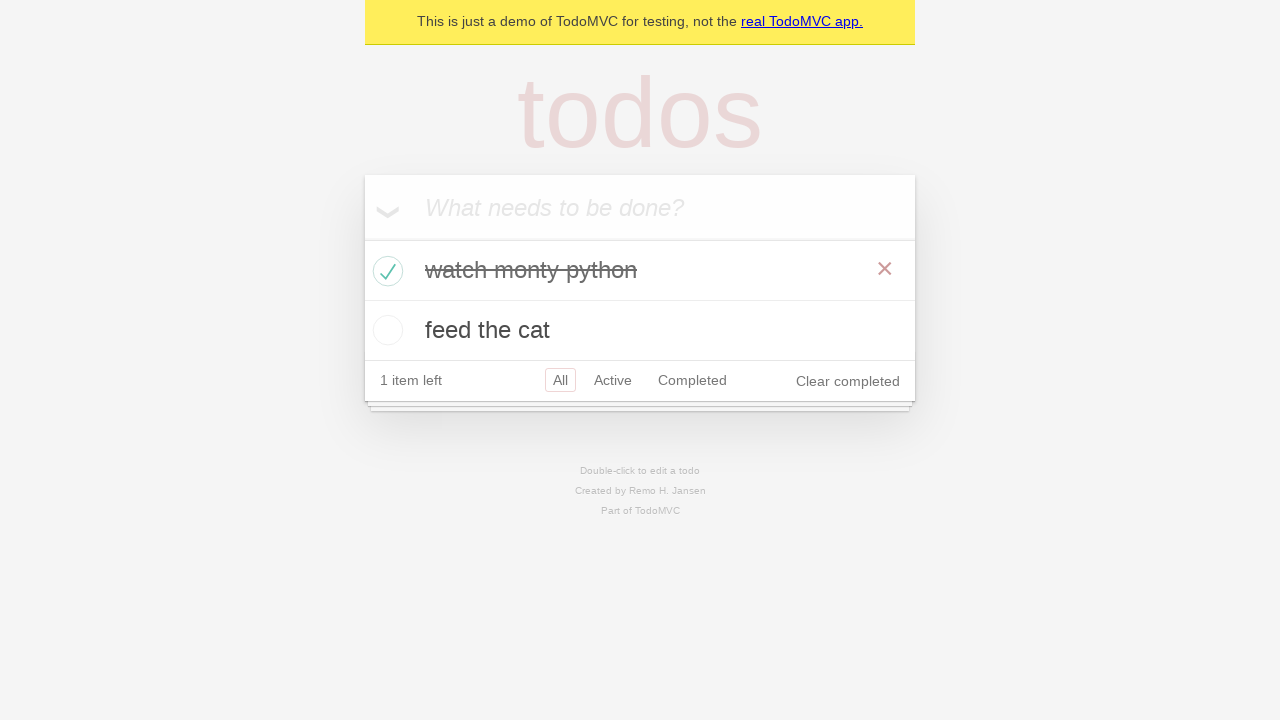

Marked second todo item as complete by checking its checkbox at (385, 330) on internal:testid=[data-testid="todo-item"s] >> nth=1 >> internal:role=checkbox
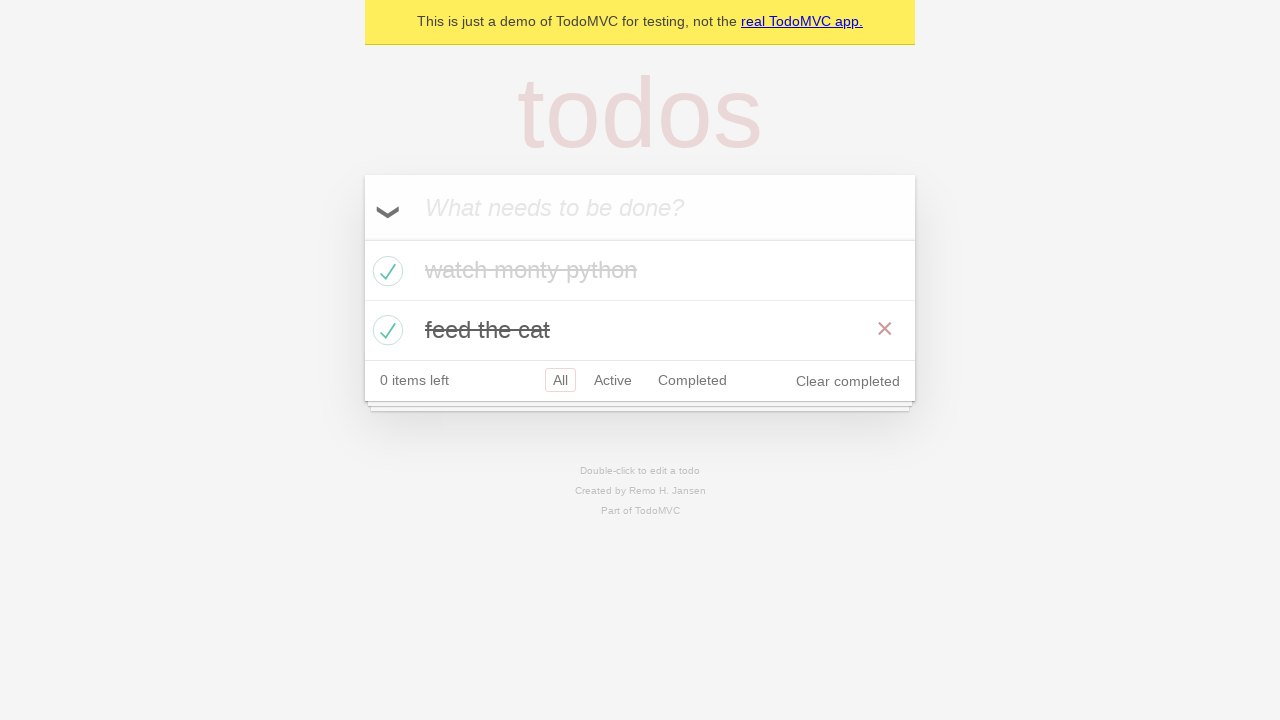

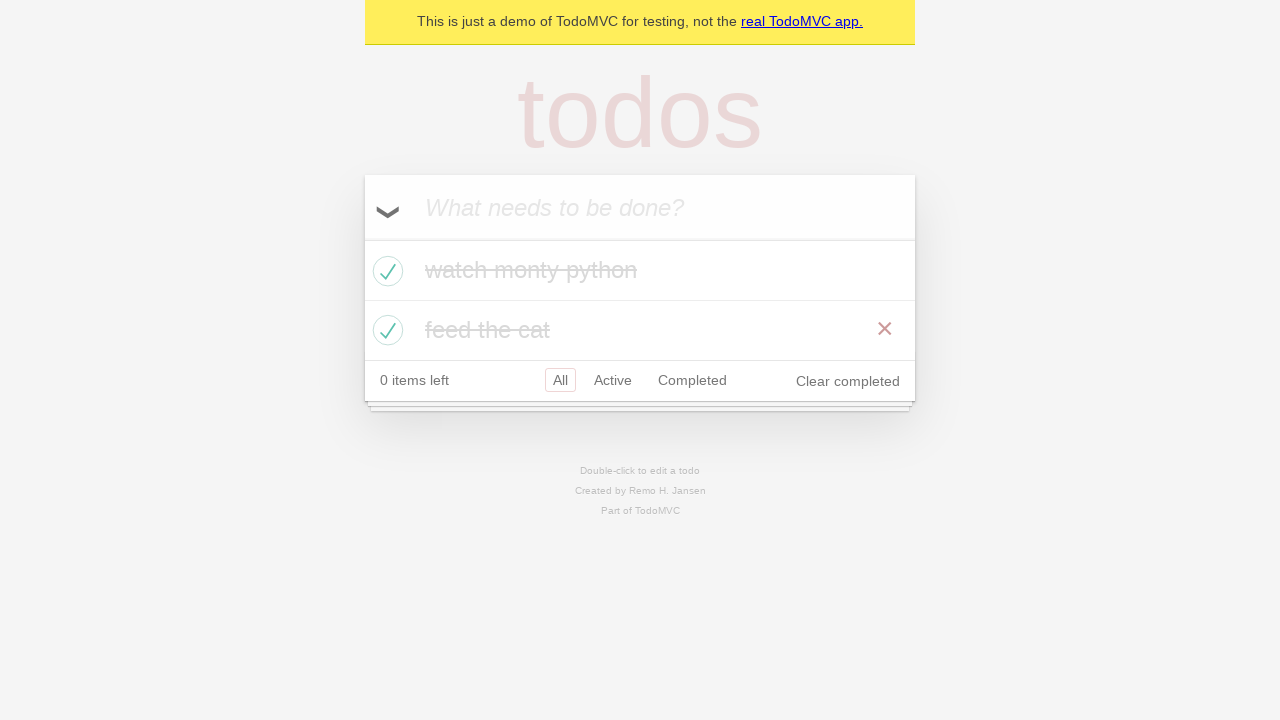